Tests the Rutgers University course search functionality by filling out the search form to select semester, location, and academic levels, then navigating to the school/unit dropdown to select an option.

Starting URL: https://classes.rutgers.edu/soc/#home

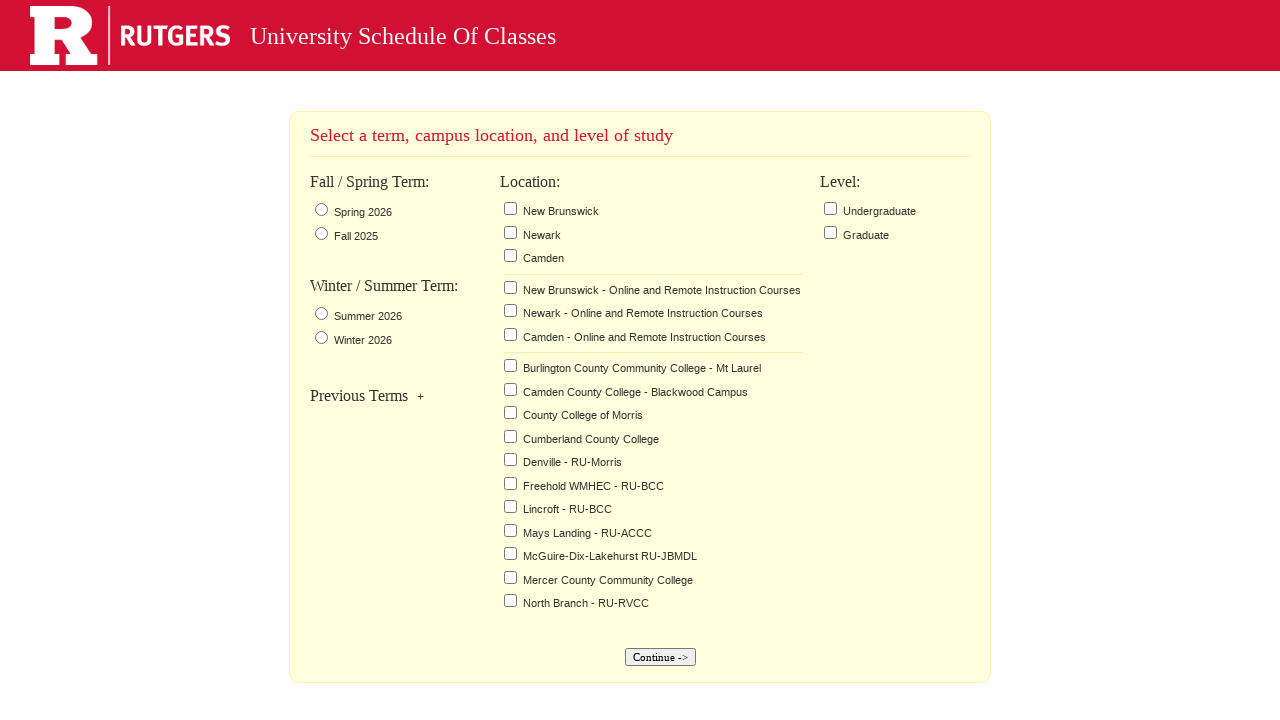

Waited 2 seconds for page to load
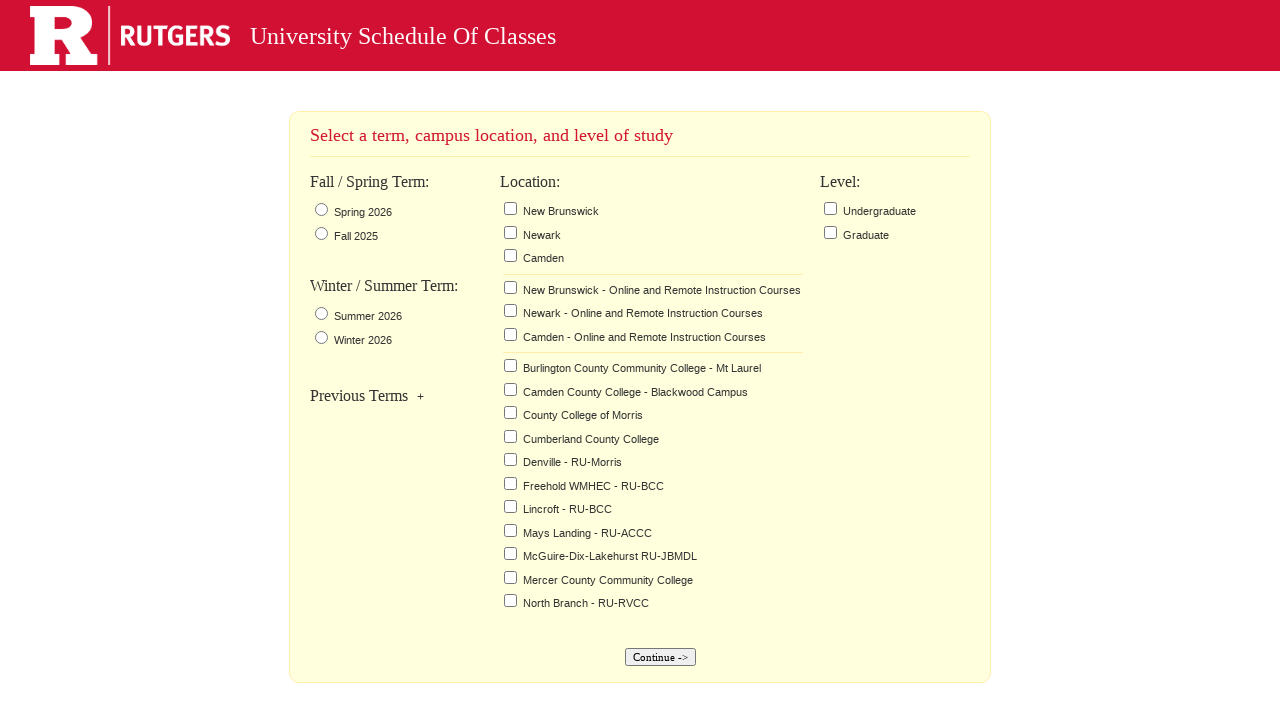

Clicked semester selector for Fall/Spring at (363, 212) on xpath=//*[@id="FALL_SPRING_1_TEXT"]
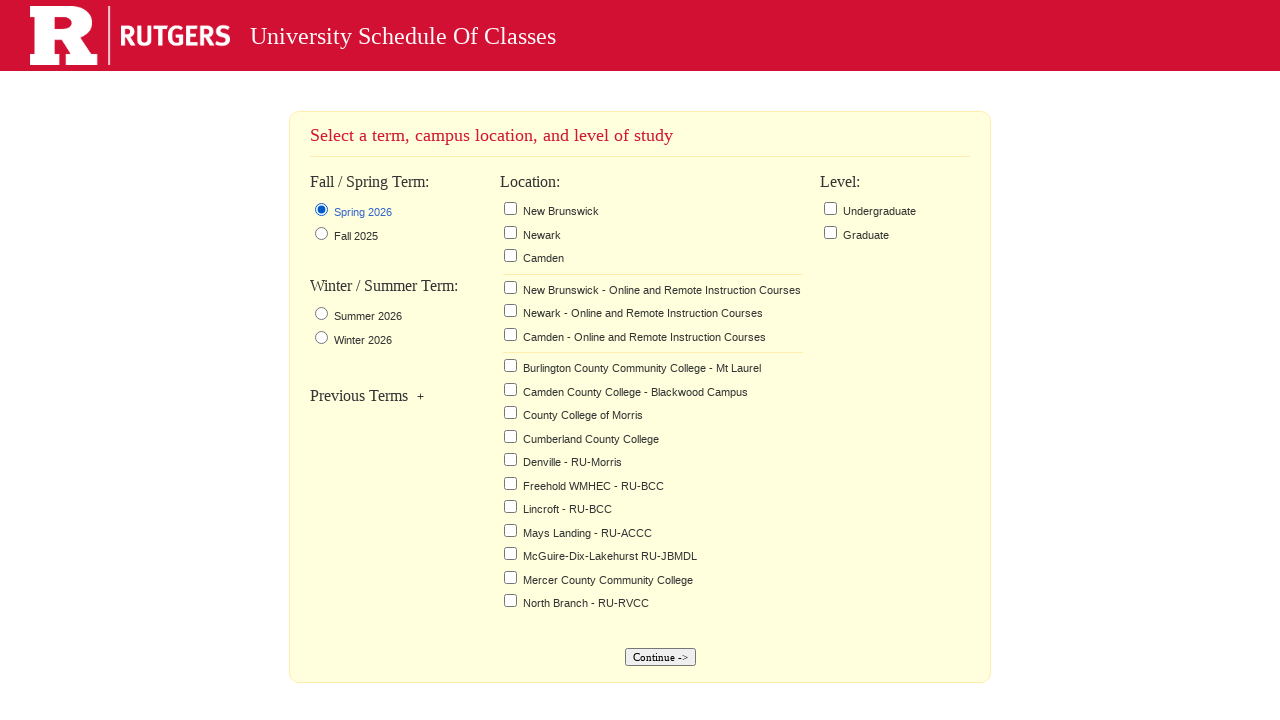

Selected New Brunswick location at (560, 211) on xpath=//*[@id="div-location"]/ul/li[1]/label/span
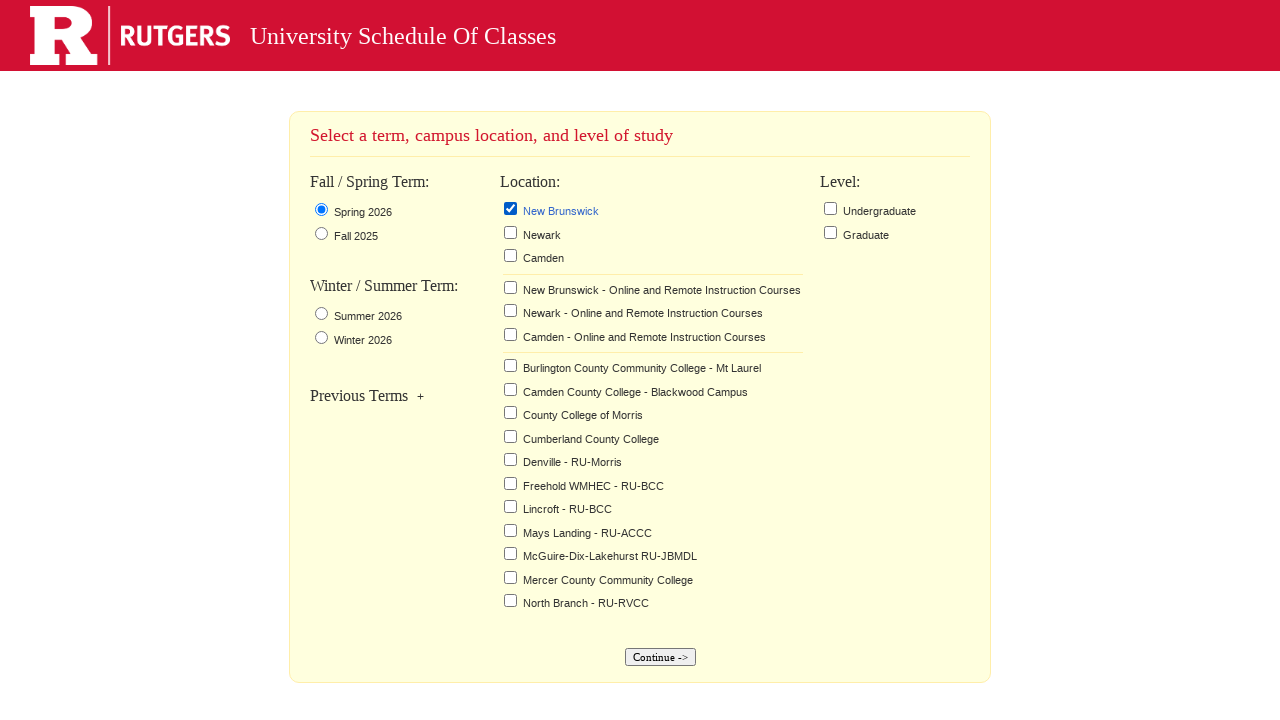

Selected Undergraduate academic level at (830, 208) on xpath=//*[@id="level_U"]
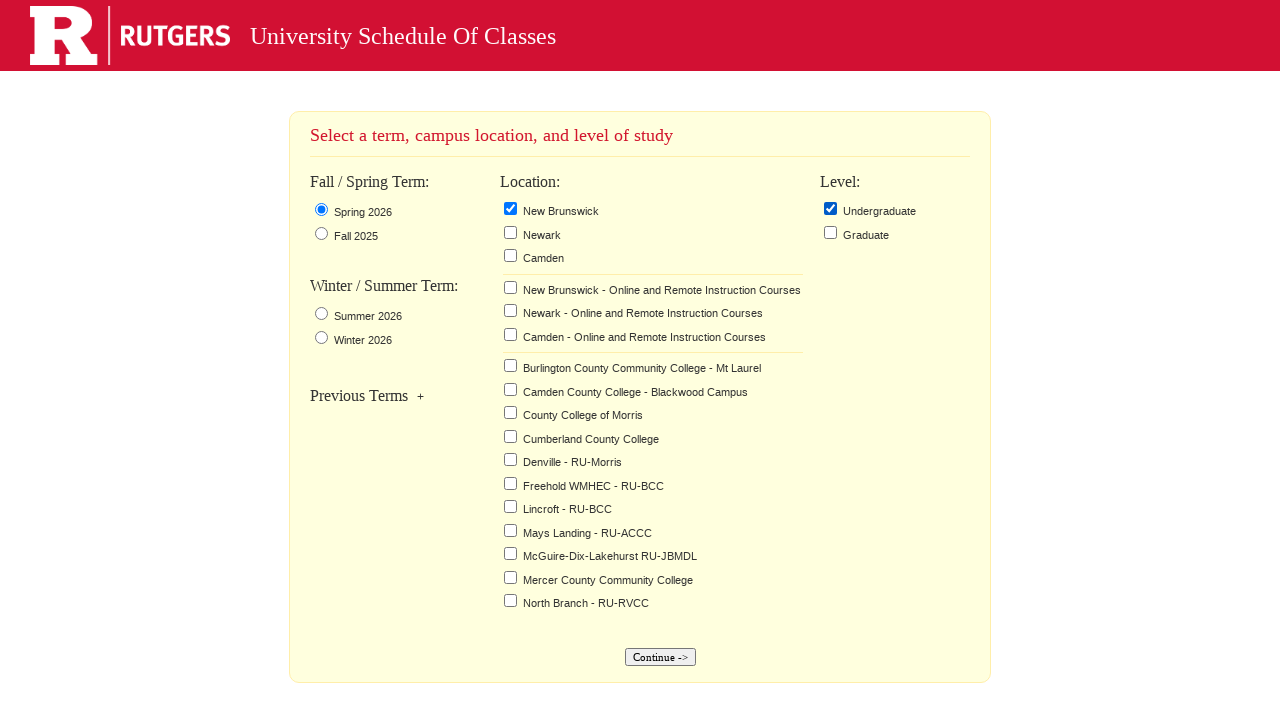

Selected Graduate academic level at (830, 232) on xpath=//*[@id="level_G"]
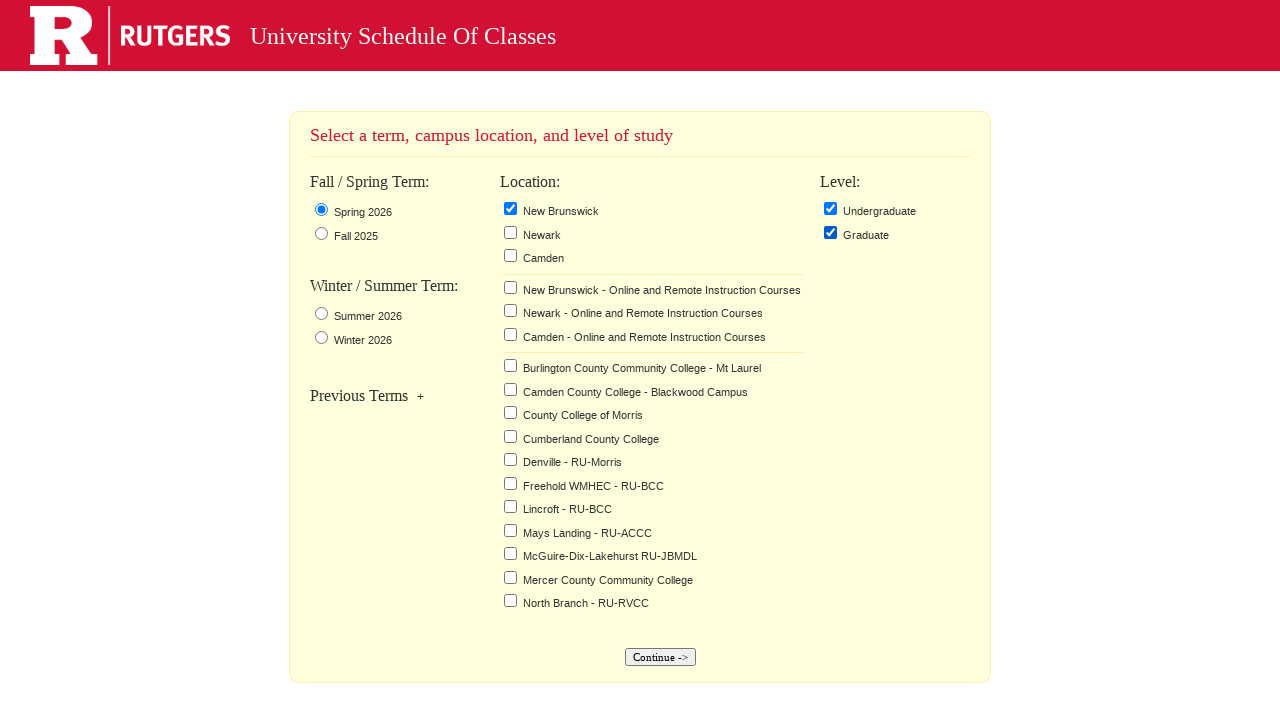

Clicked continue button to submit search form at (660, 657) on xpath=//*[@id="continueButton"]
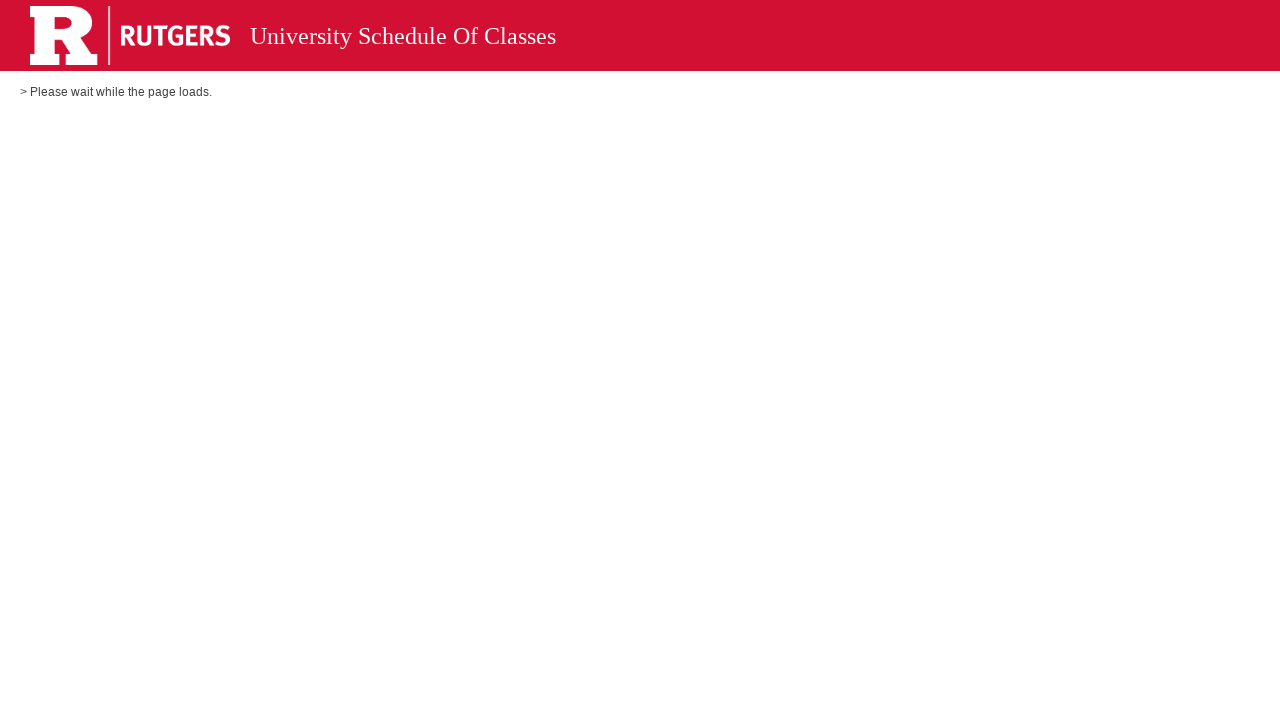

School search element became visible
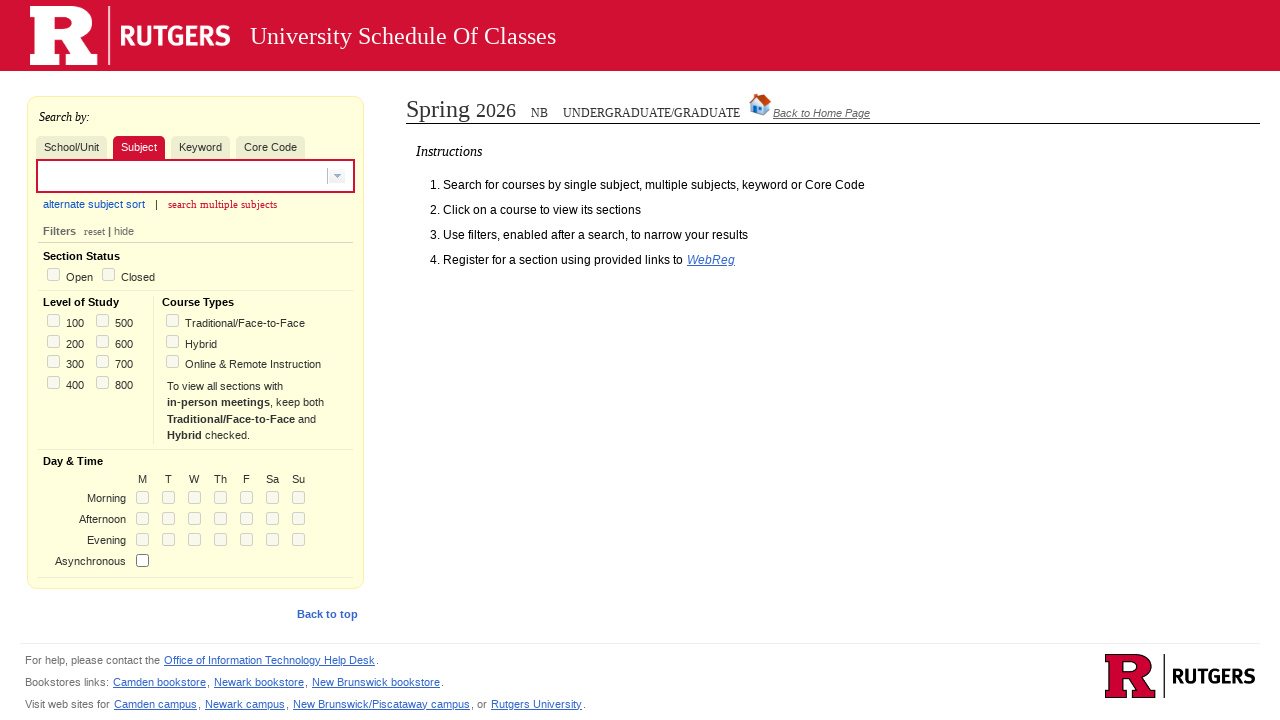

Clicked school search element at (72, 147) on xpath=//*[@id="school_search_id"]
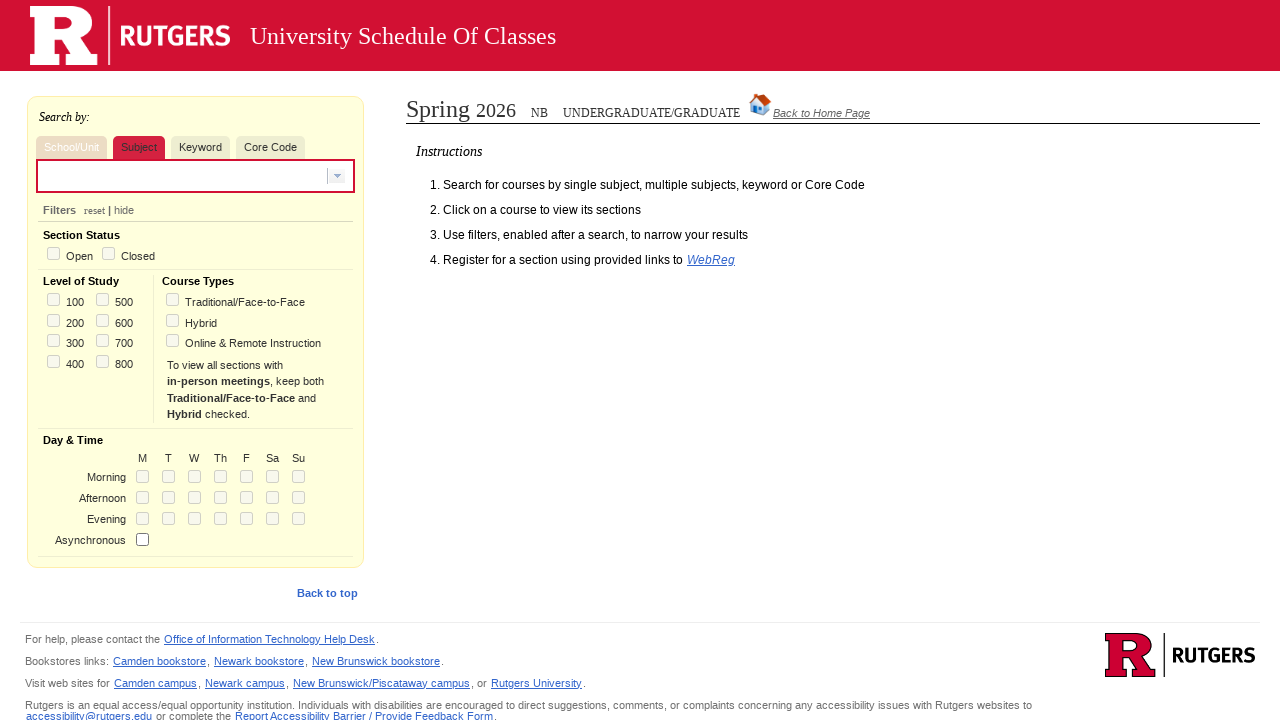

Clicked dropdown searchbar to open school/unit options at (337, 176) on xpath=//*[@id="widget_dijit_form_FilteringSelect_1"]/div[1]/input
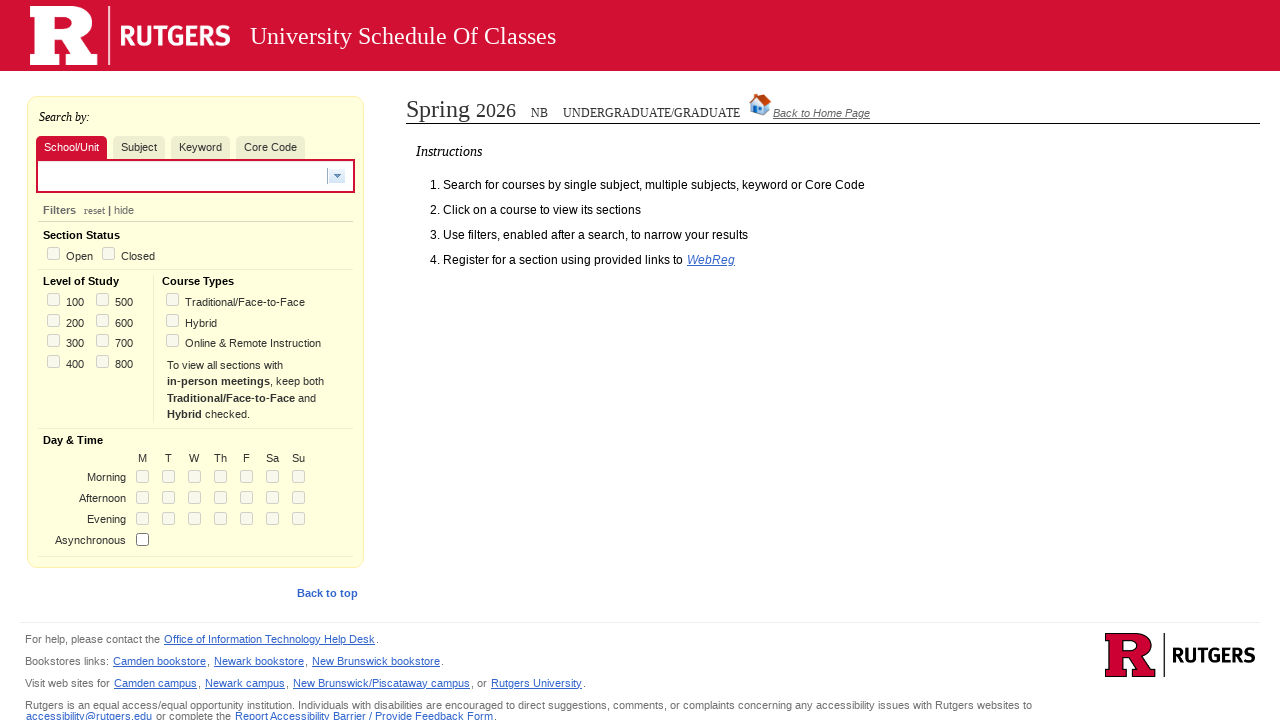

First dropdown option became visible
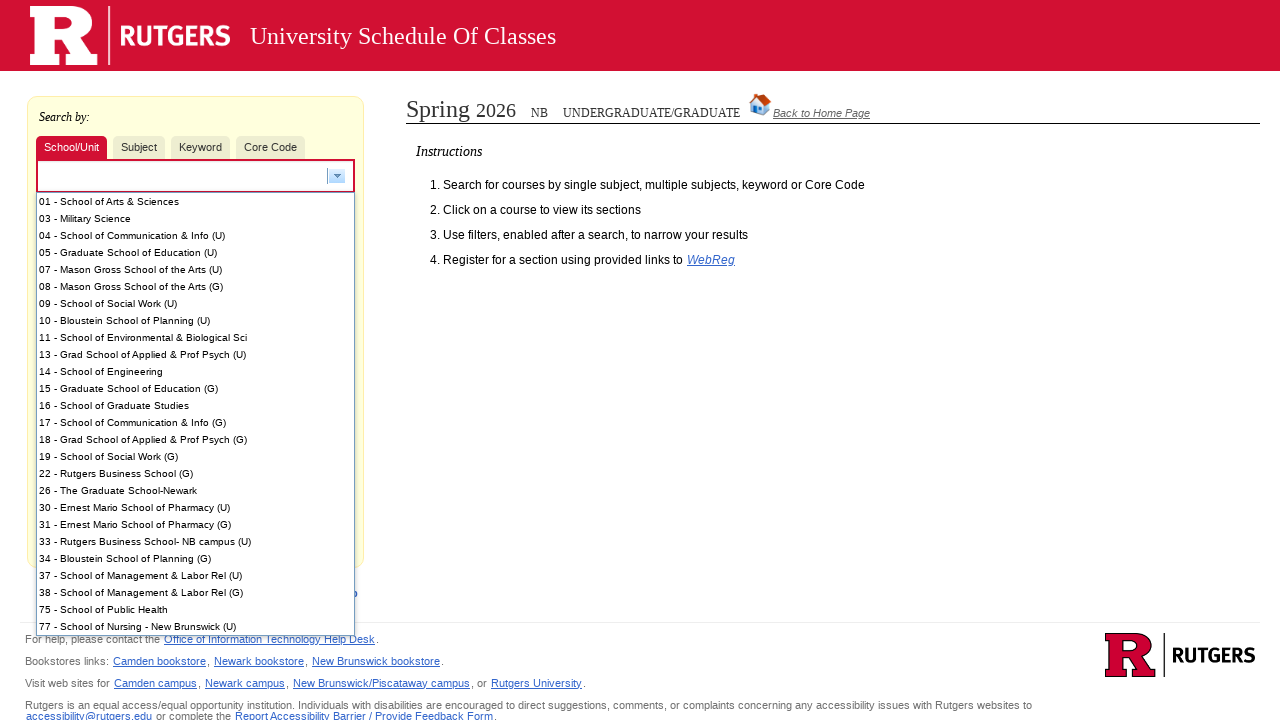

Selected first dropdown option from school/unit list at (196, 201) on xpath=//*[@id="dijit_form_FilteringSelect_1_popup0"]
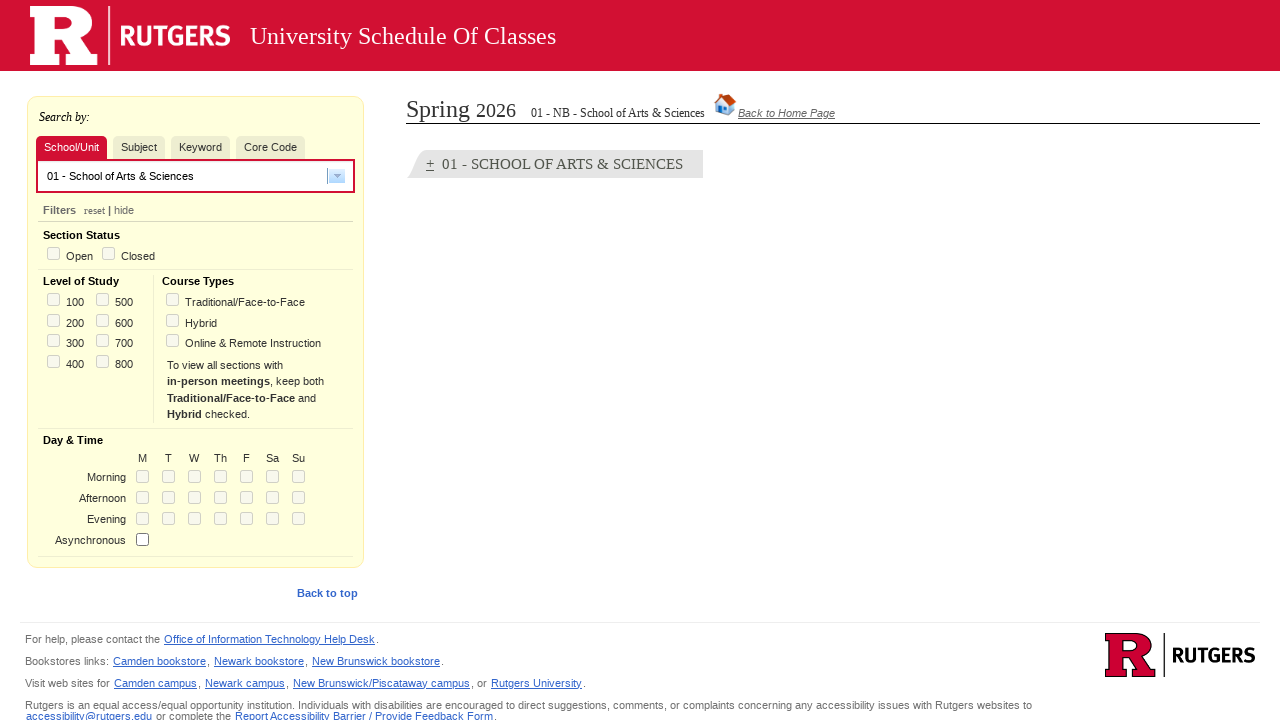

Waited 2 seconds for search results to process
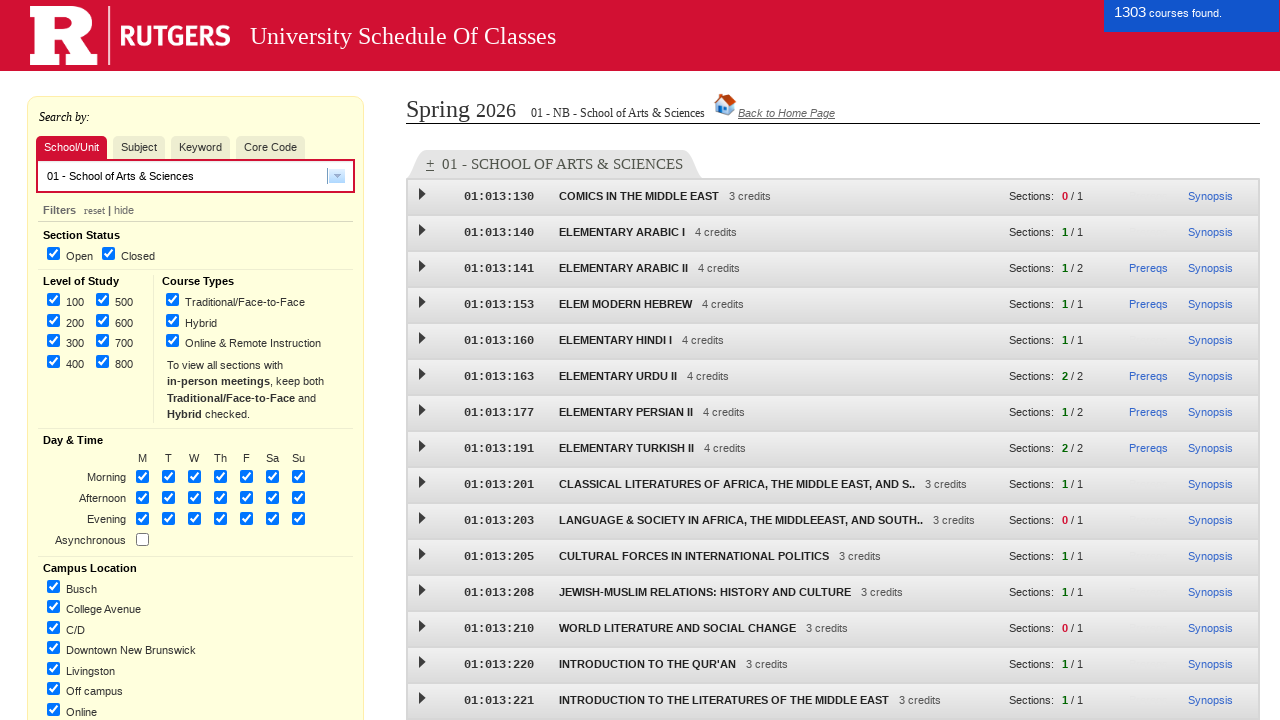

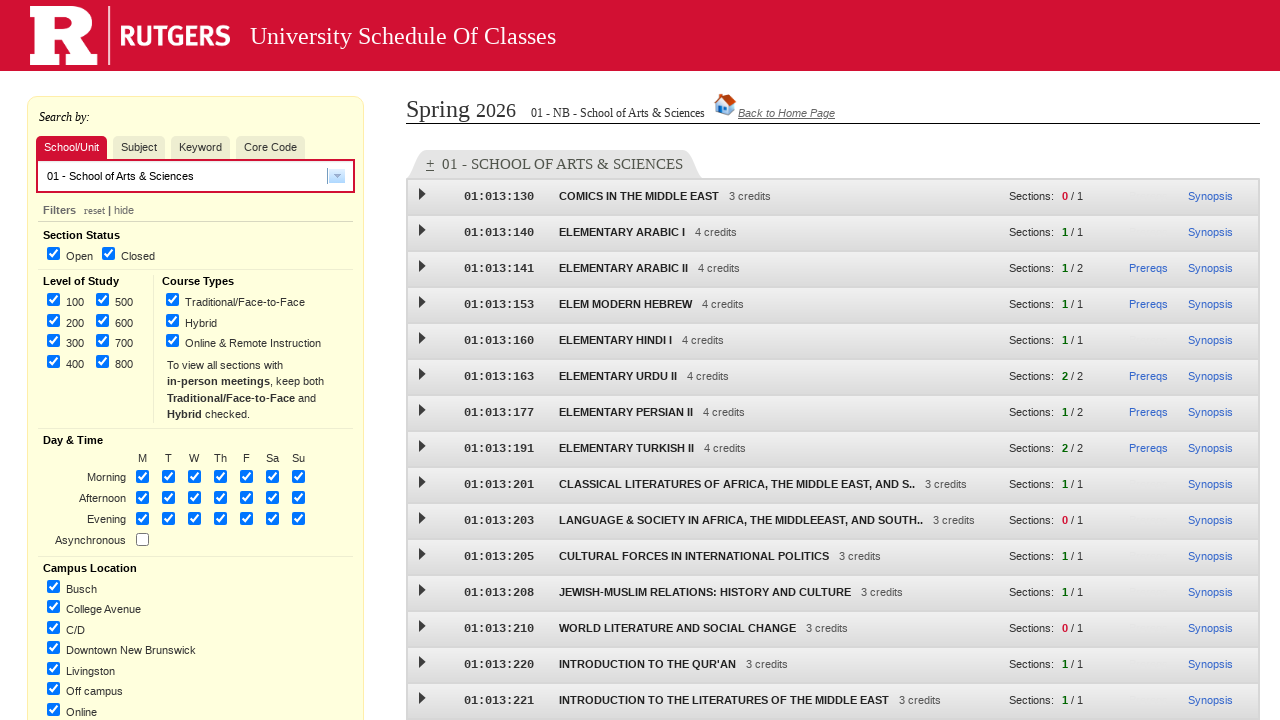